Tests opening a small modal dialog and closing it using the close button.

Starting URL: https://demoqa.com/modal-dialogs

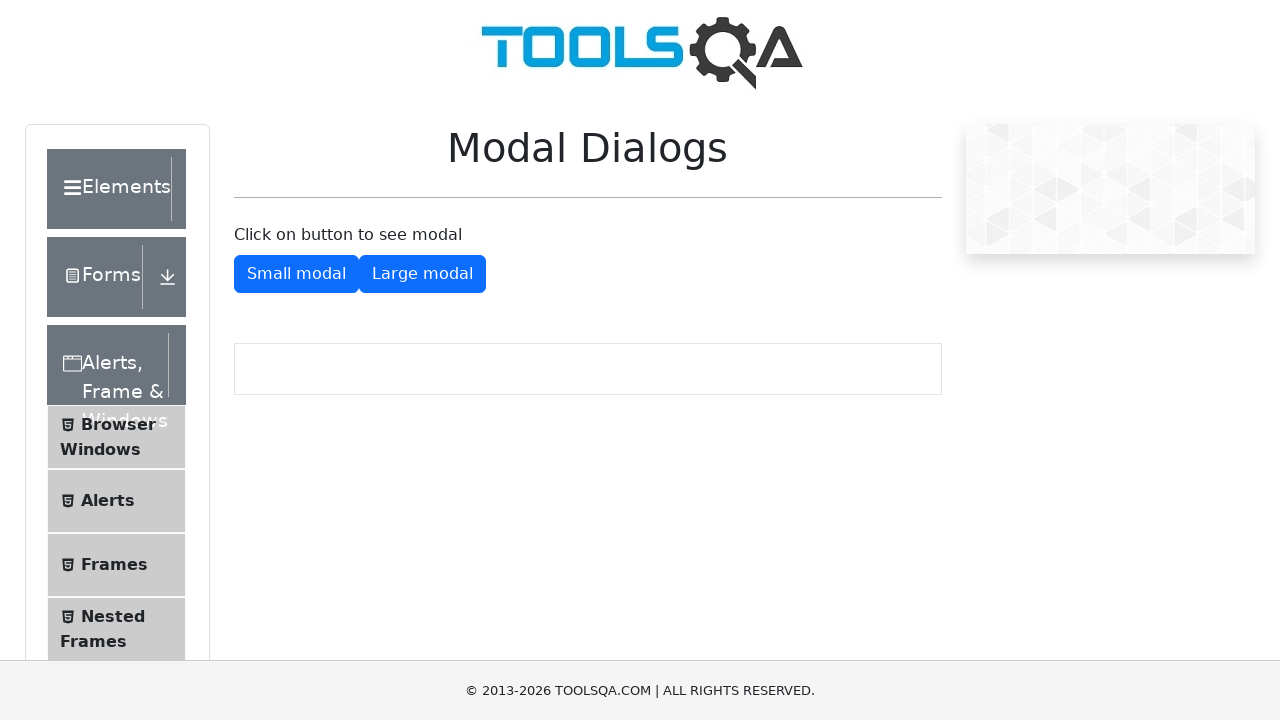

Clicked button to open small modal dialog at (296, 274) on #showSmallModal
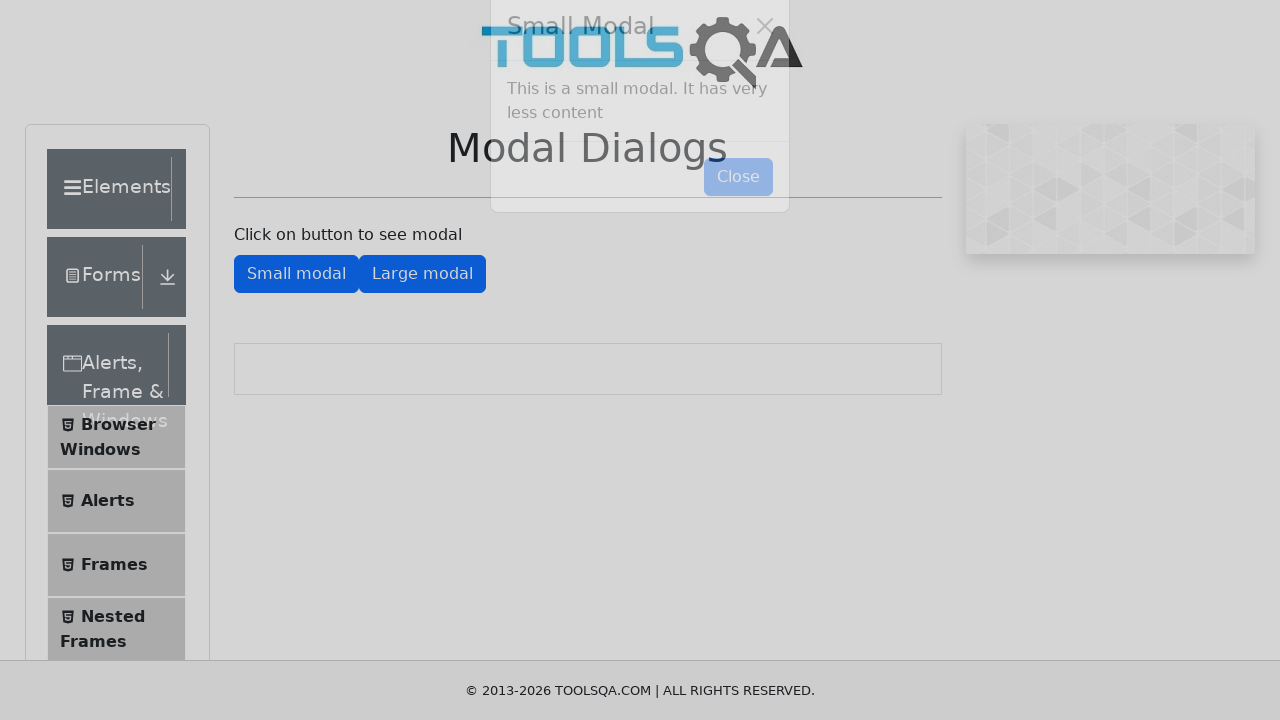

Small modal dialog appeared on screen
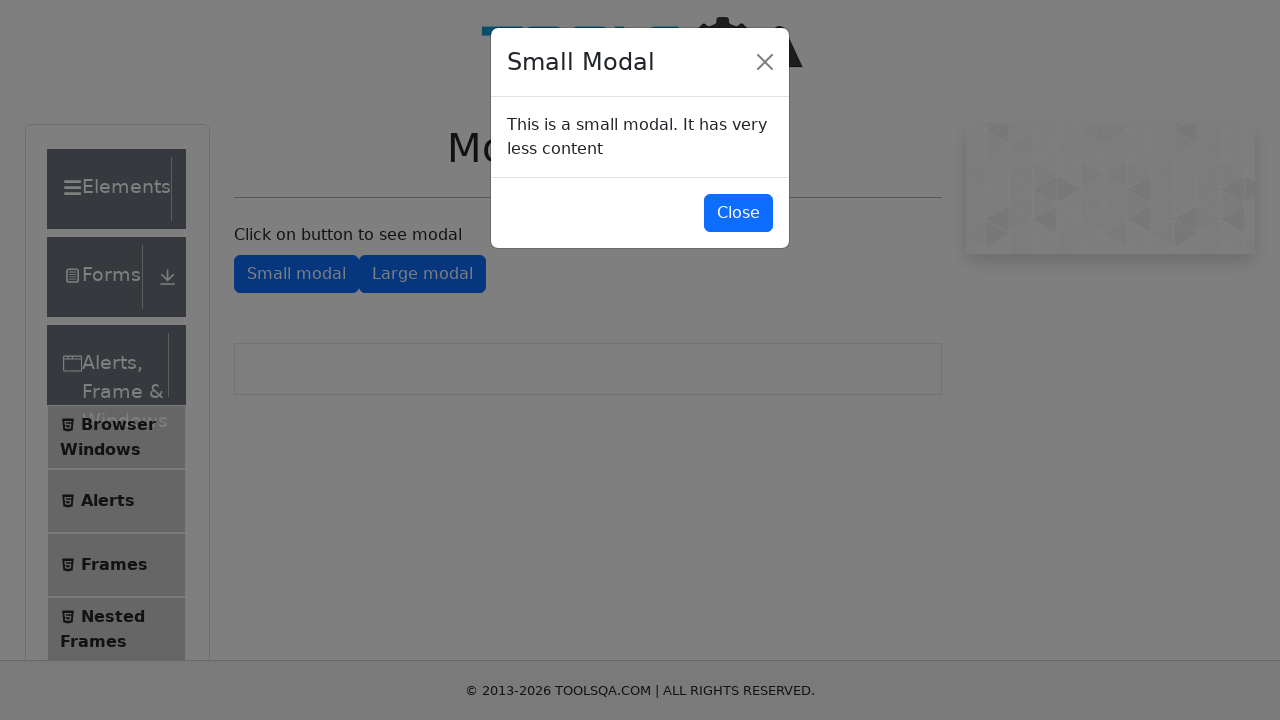

Modal title element is visible
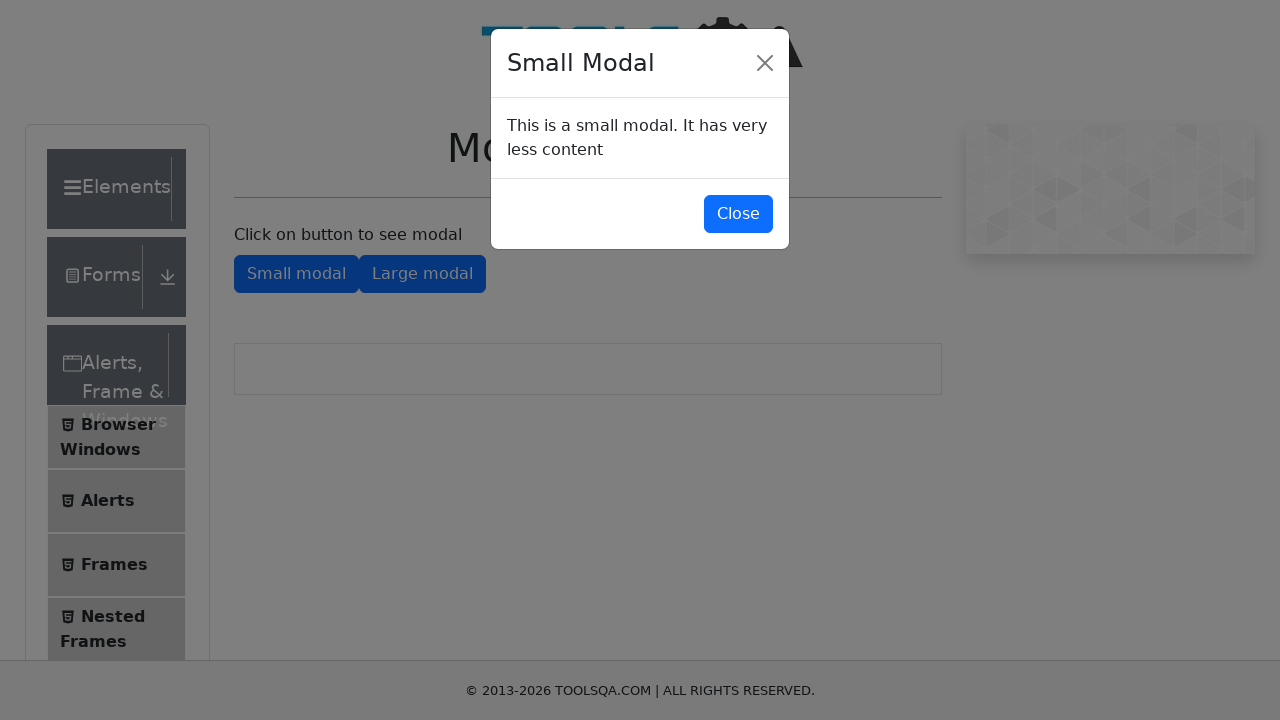

Clicked close button on small modal dialog at (738, 214) on #closeSmallModal
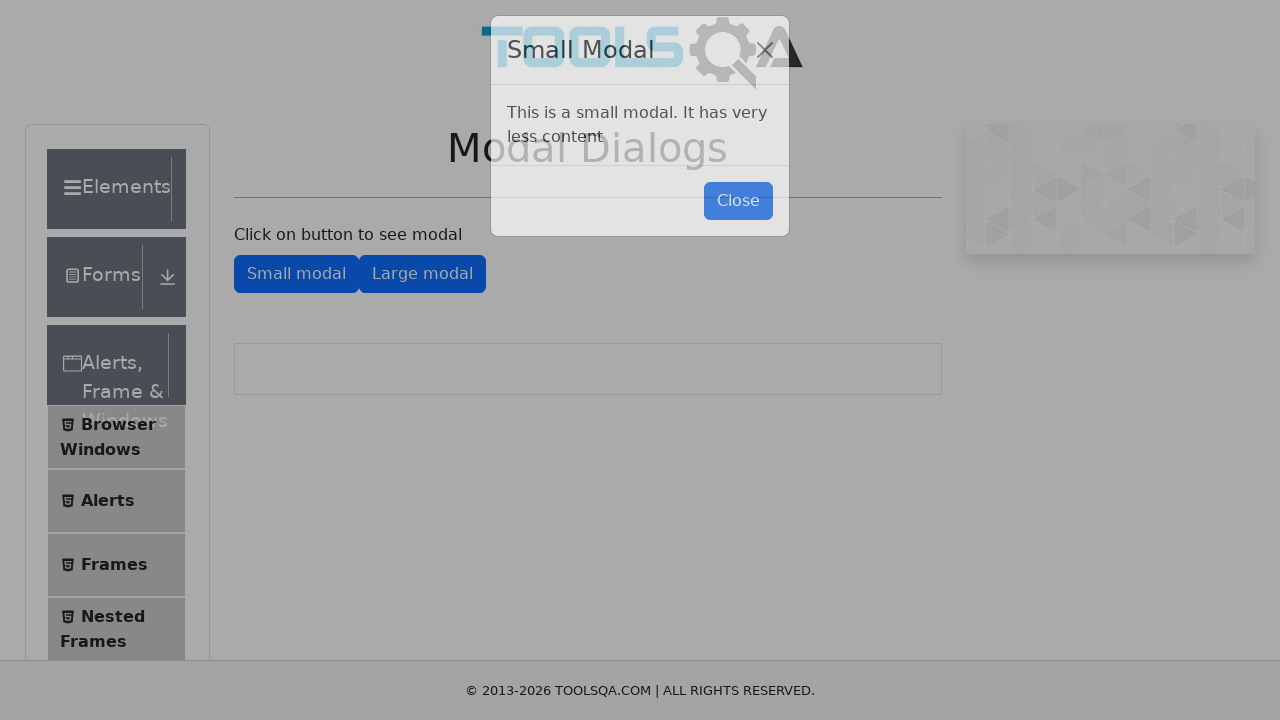

Small modal dialog has closed successfully
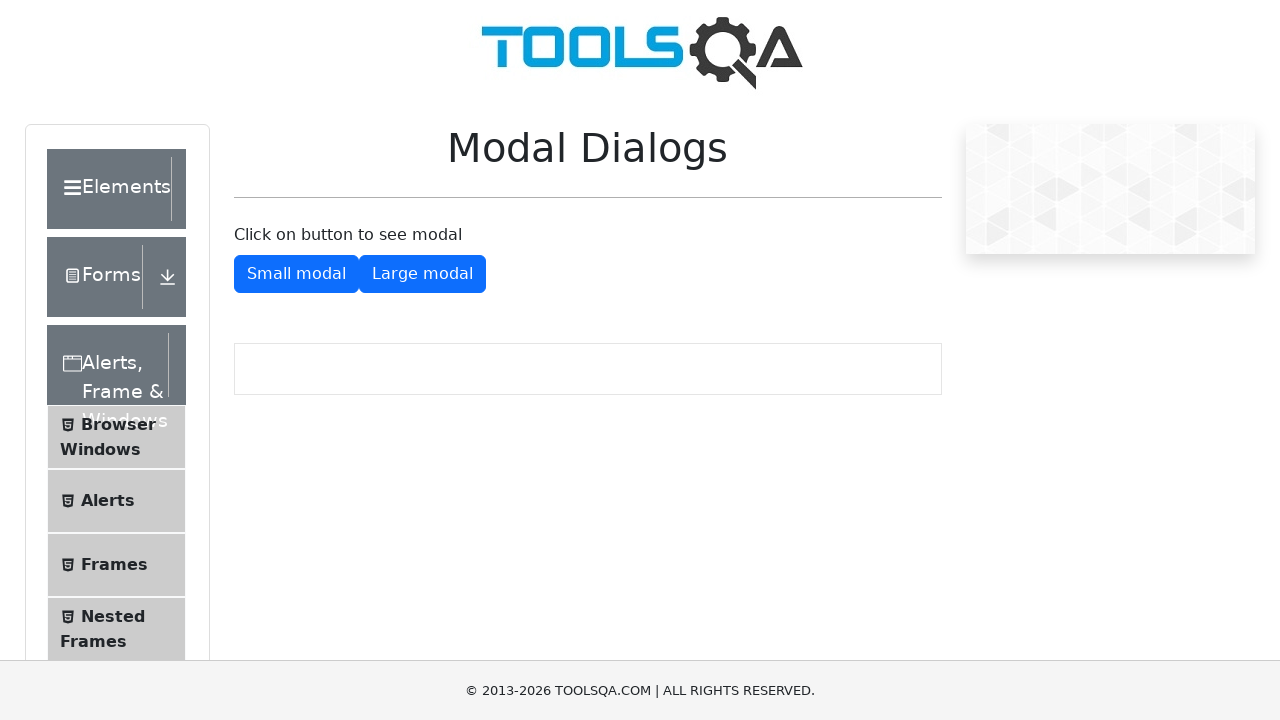

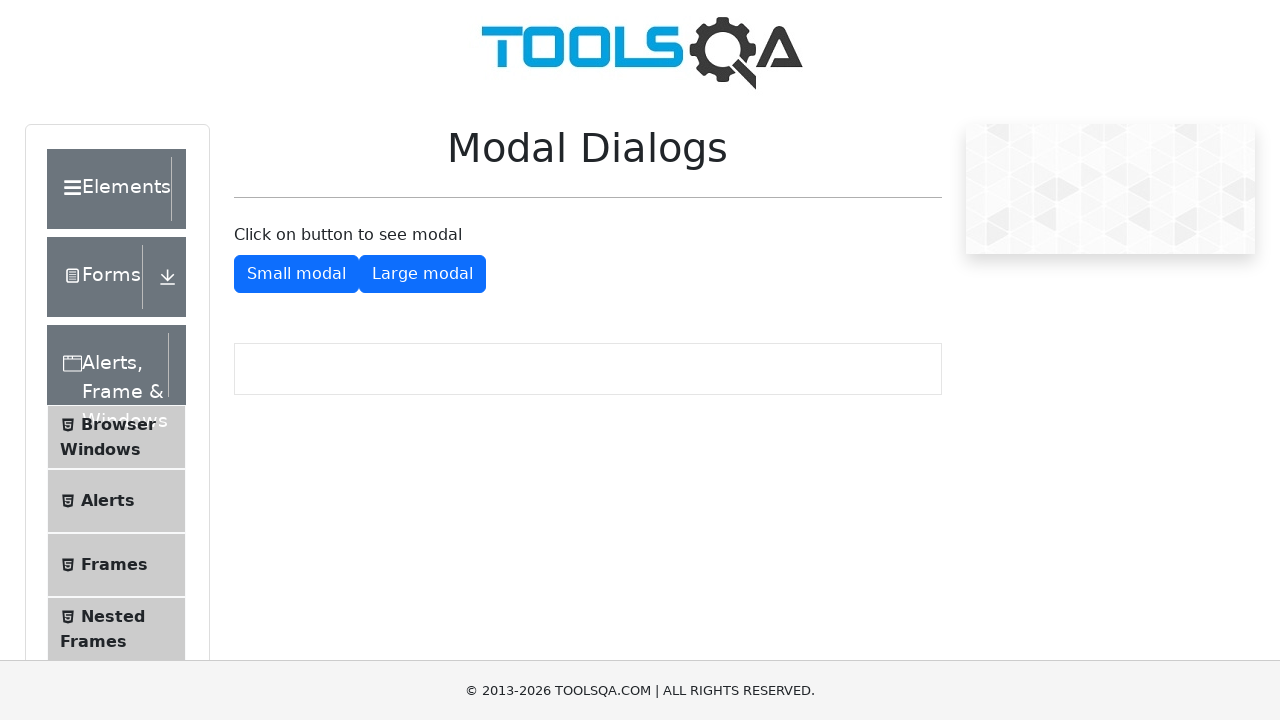